Tests different types of JavaScript alert popups (OK alert, OK/Cancel confirm, and prompt with text input) by clicking buttons to trigger them and interacting with the dialogs.

Starting URL: http://demo.automationtesting.in/Alerts.html

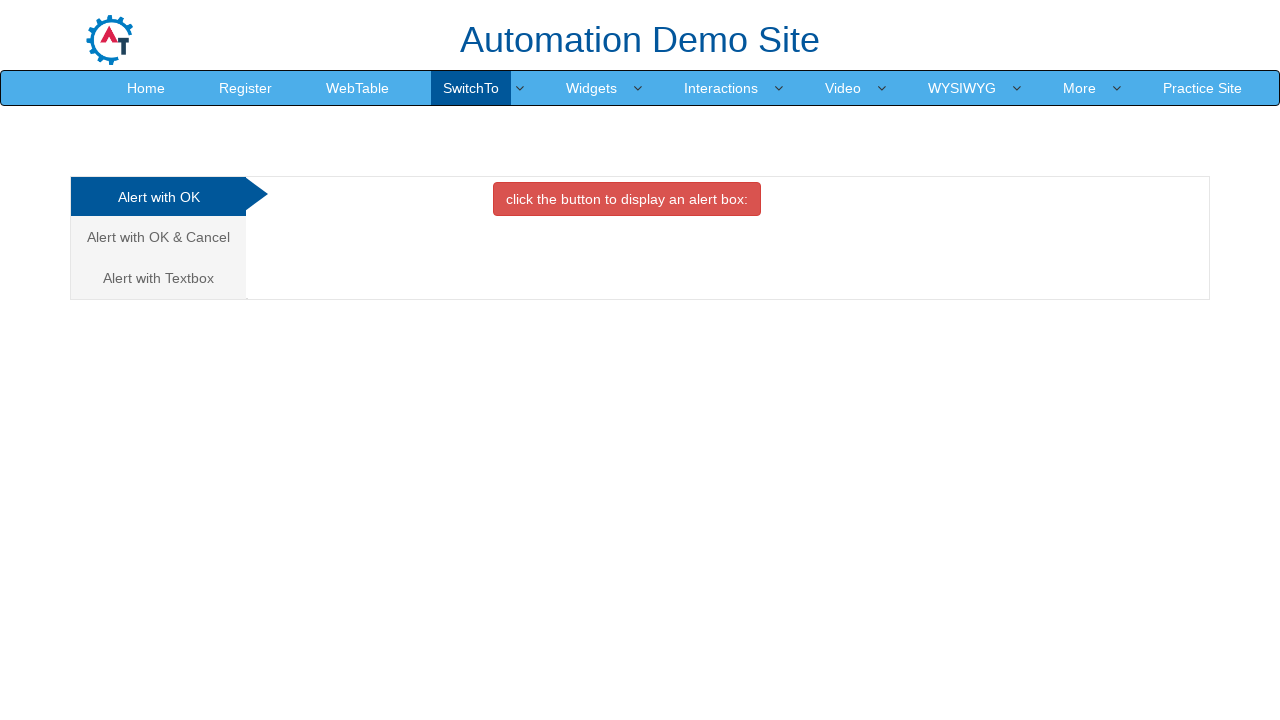

Clicked on 'Alert with OK' tab at (158, 197) on xpath=//a[text()='Alert with OK ']
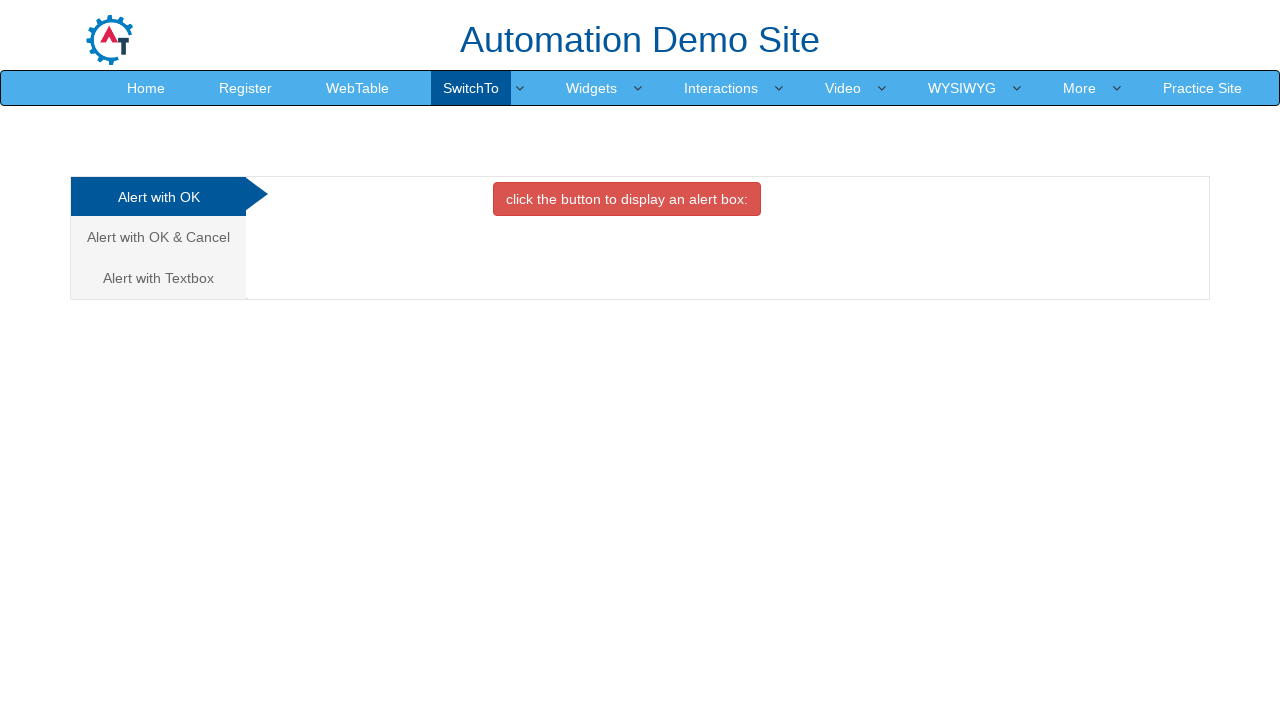

Clicked button to trigger OK alert at (627, 199) on xpath=//button[@onclick='alertbox()']
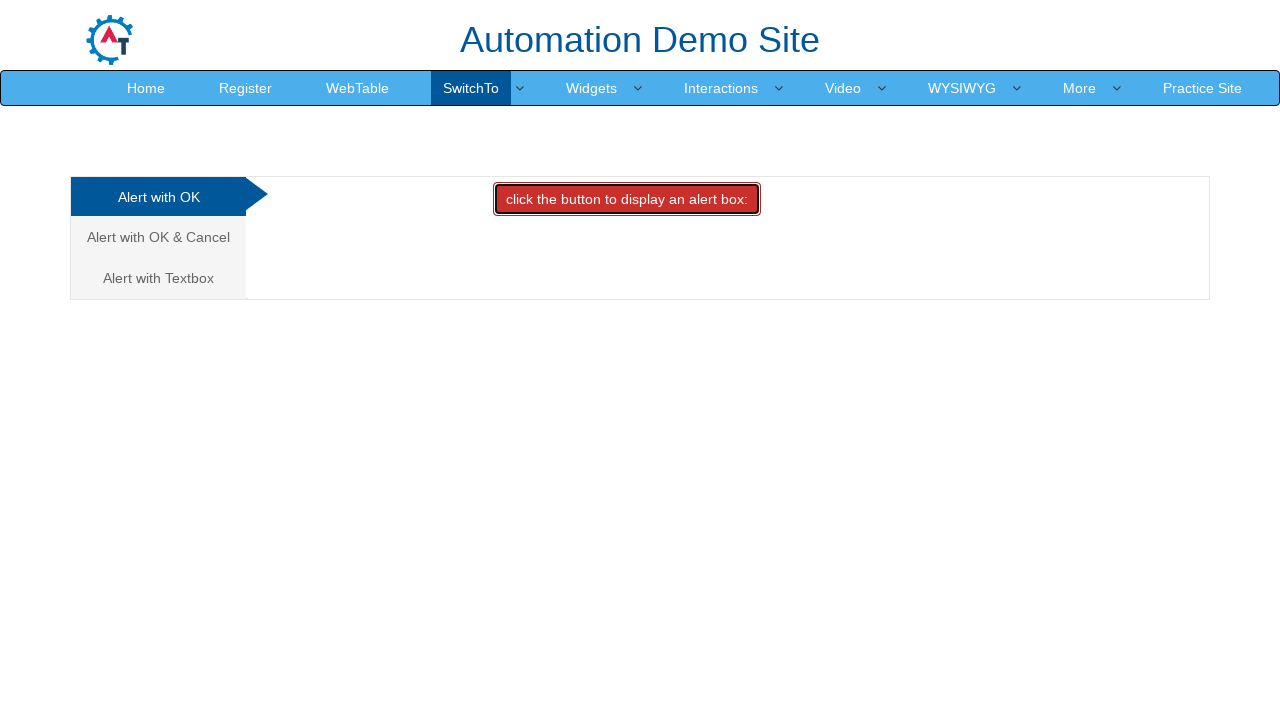

Set up dialog handler to accept alert
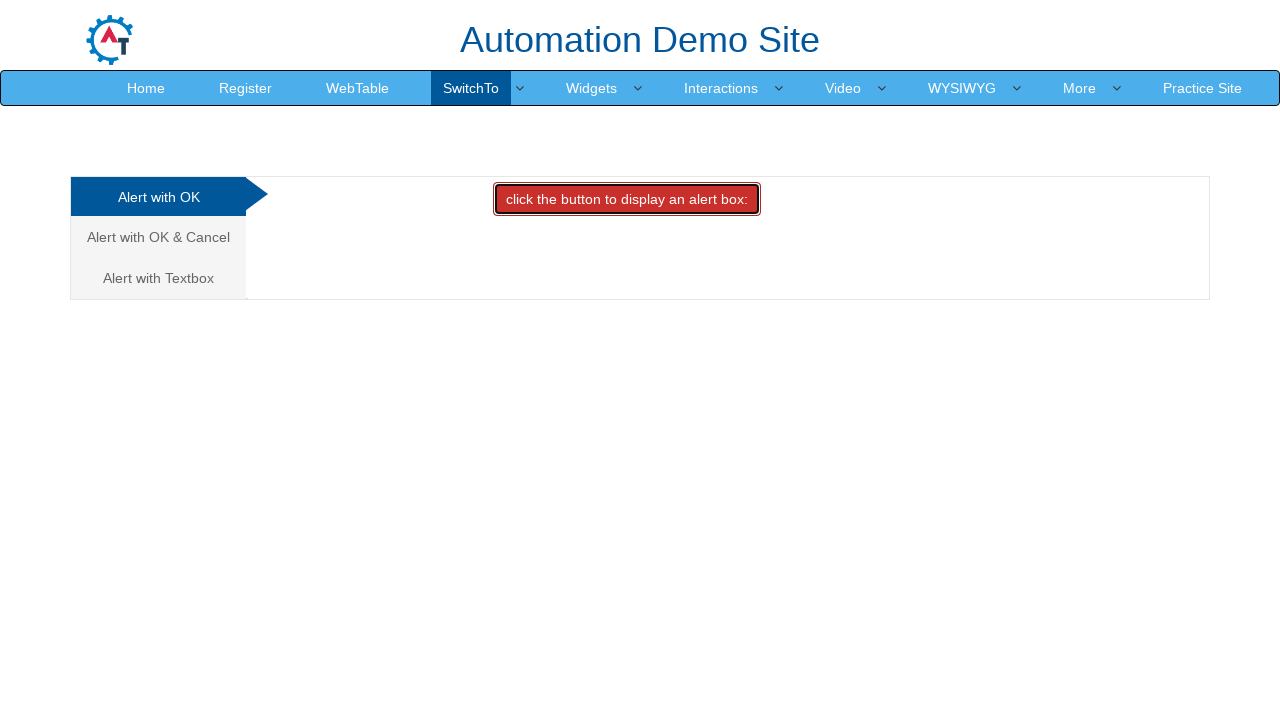

Waited 500ms for alert to be processed
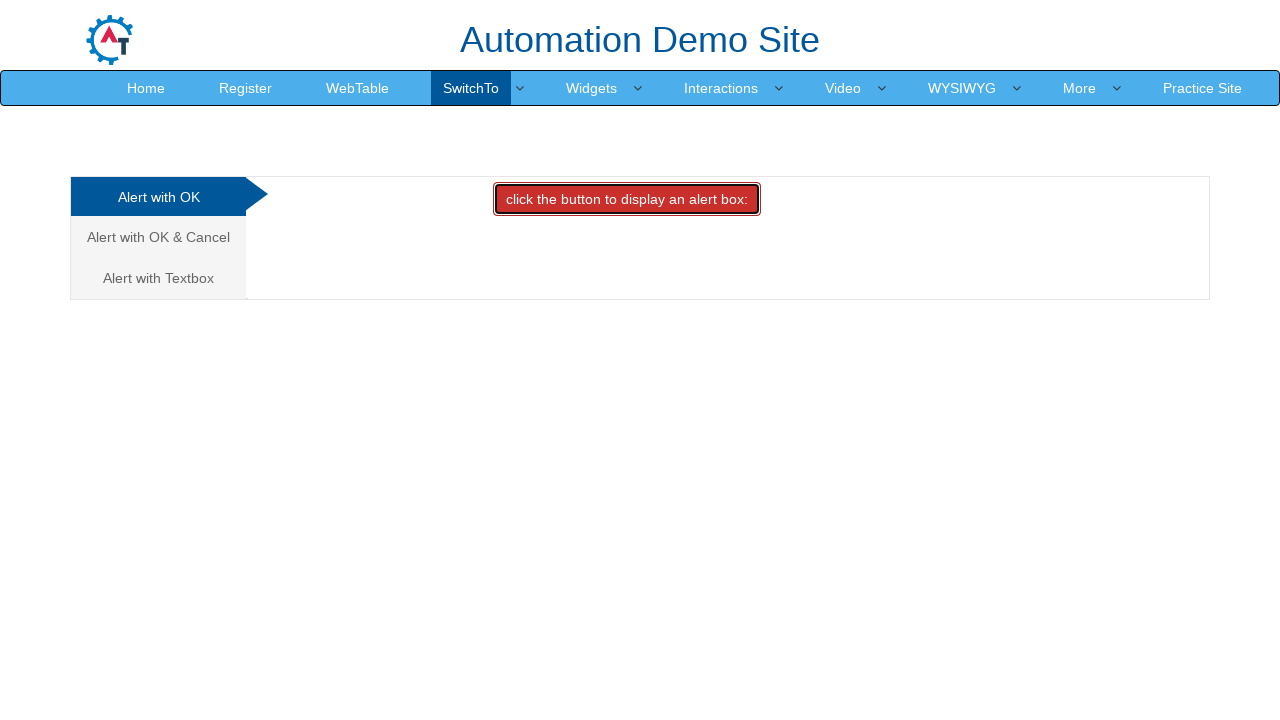

Clicked on 'Alert with OK & Cancel' tab at (158, 237) on xpath=//a[text()='Alert with OK & Cancel ']
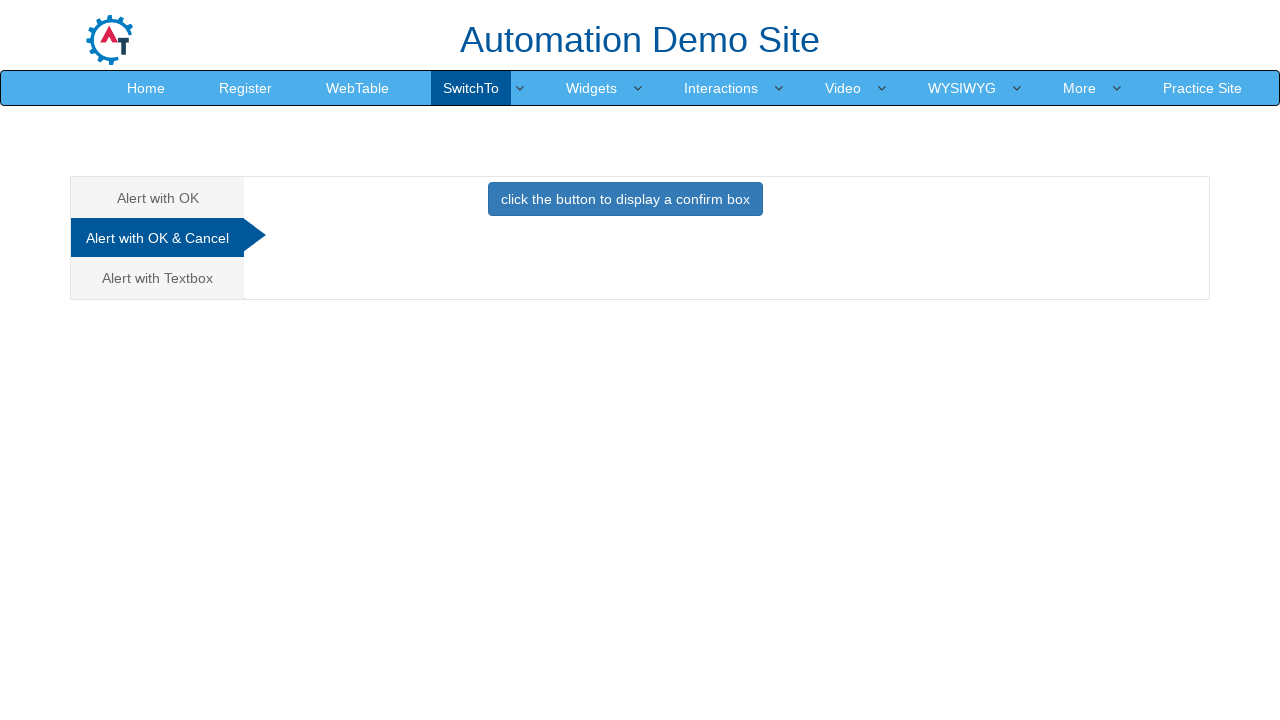

Set up dialog handler to dismiss confirm dialog
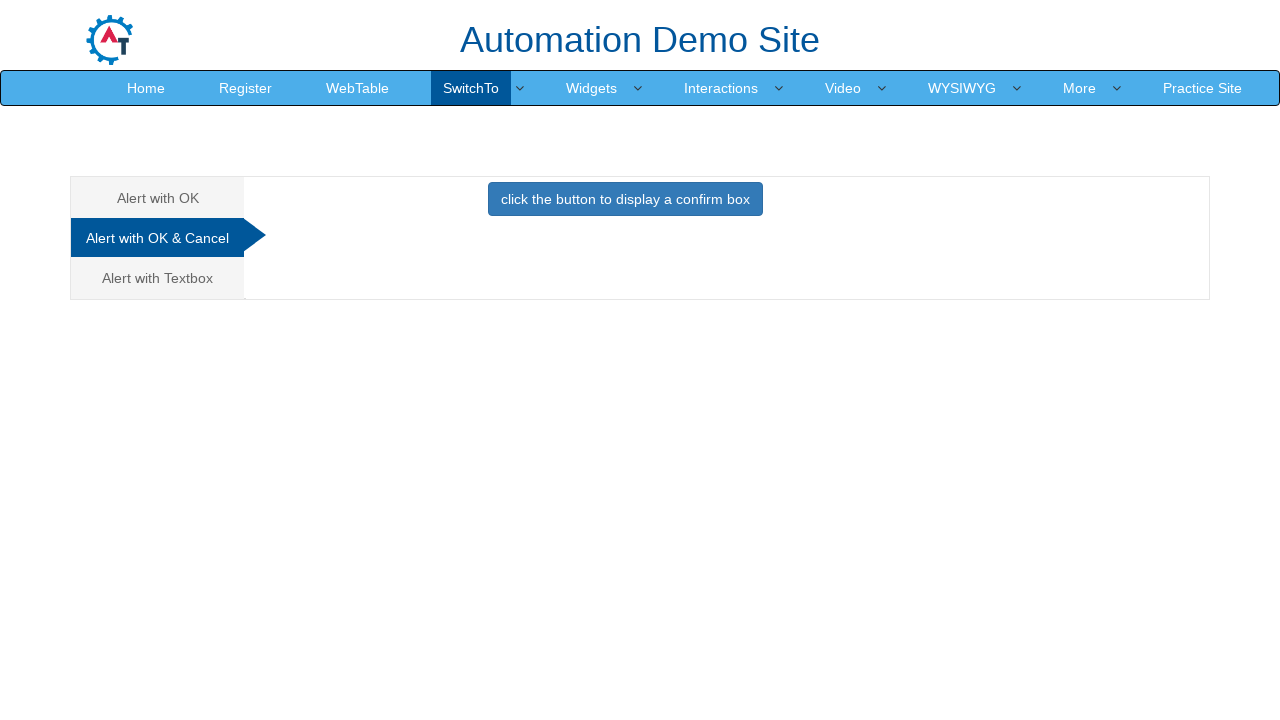

Clicked button to trigger confirm dialog at (625, 199) on xpath=//button[@onclick='confirmbox()']
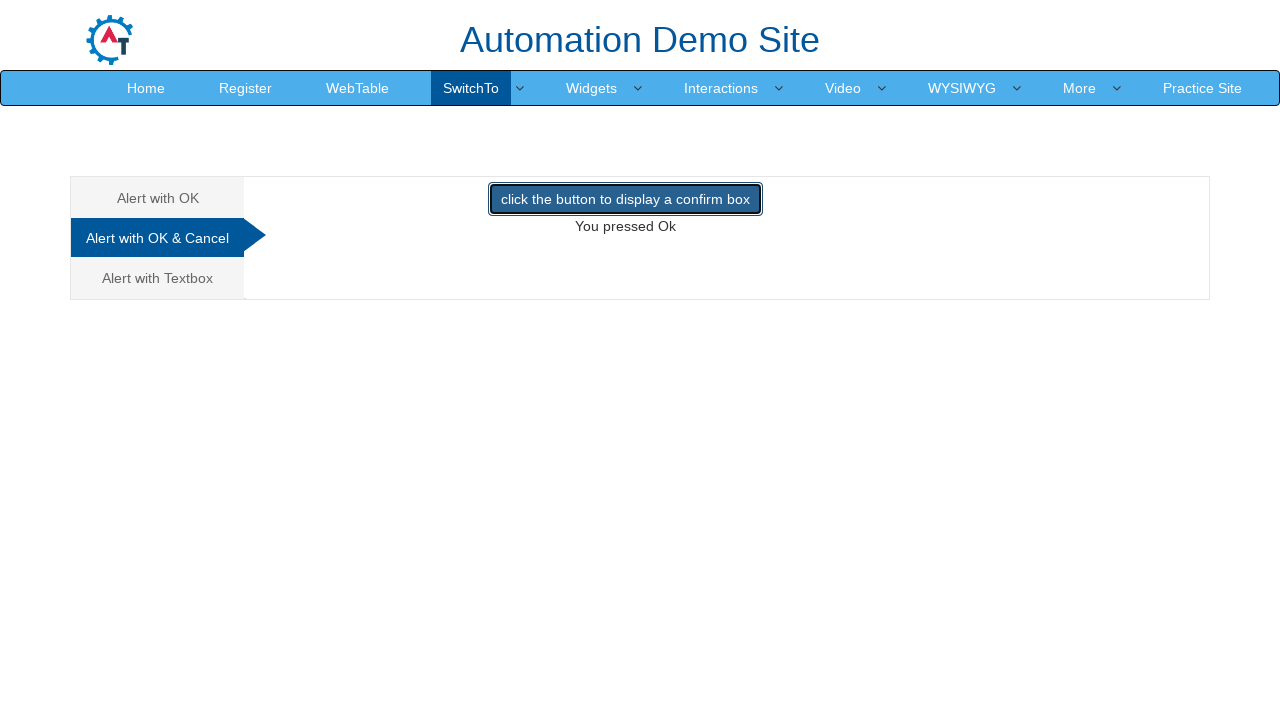

Waited 500ms for confirm dialog to be processed
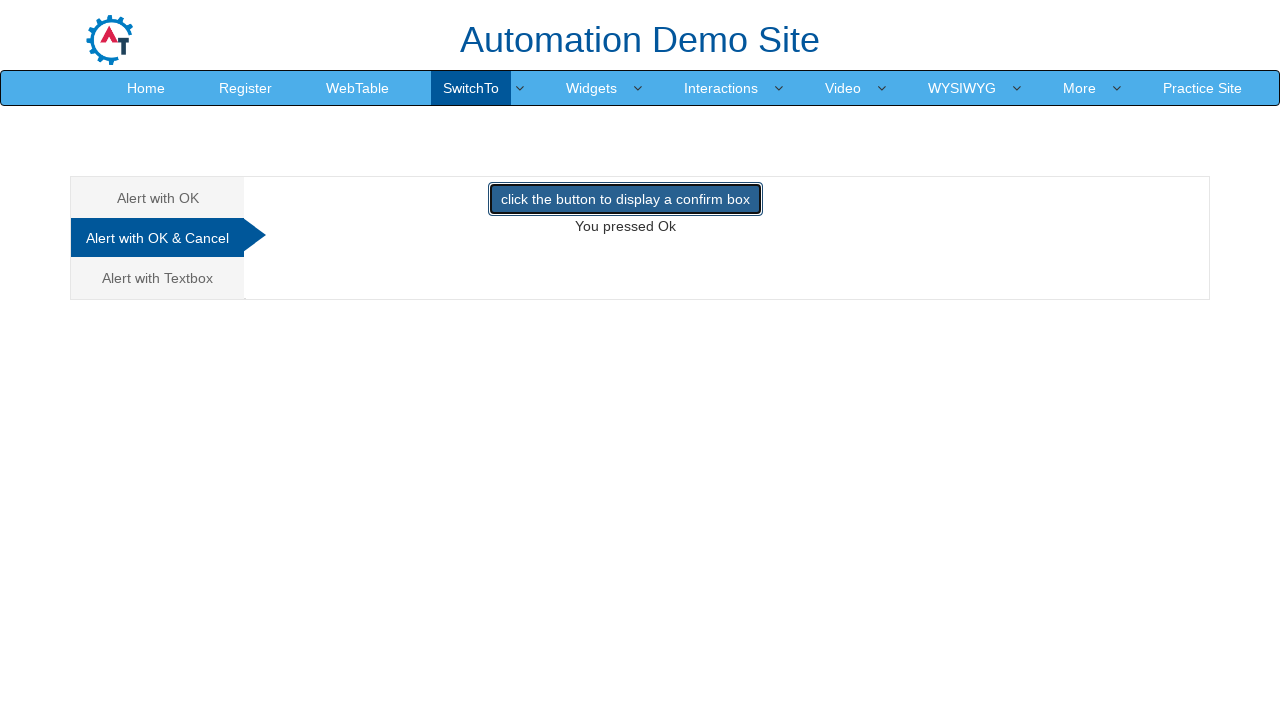

Clicked on 'Alert with Textbox' tab at (158, 278) on xpath=//a[text()='Alert with Textbox ']
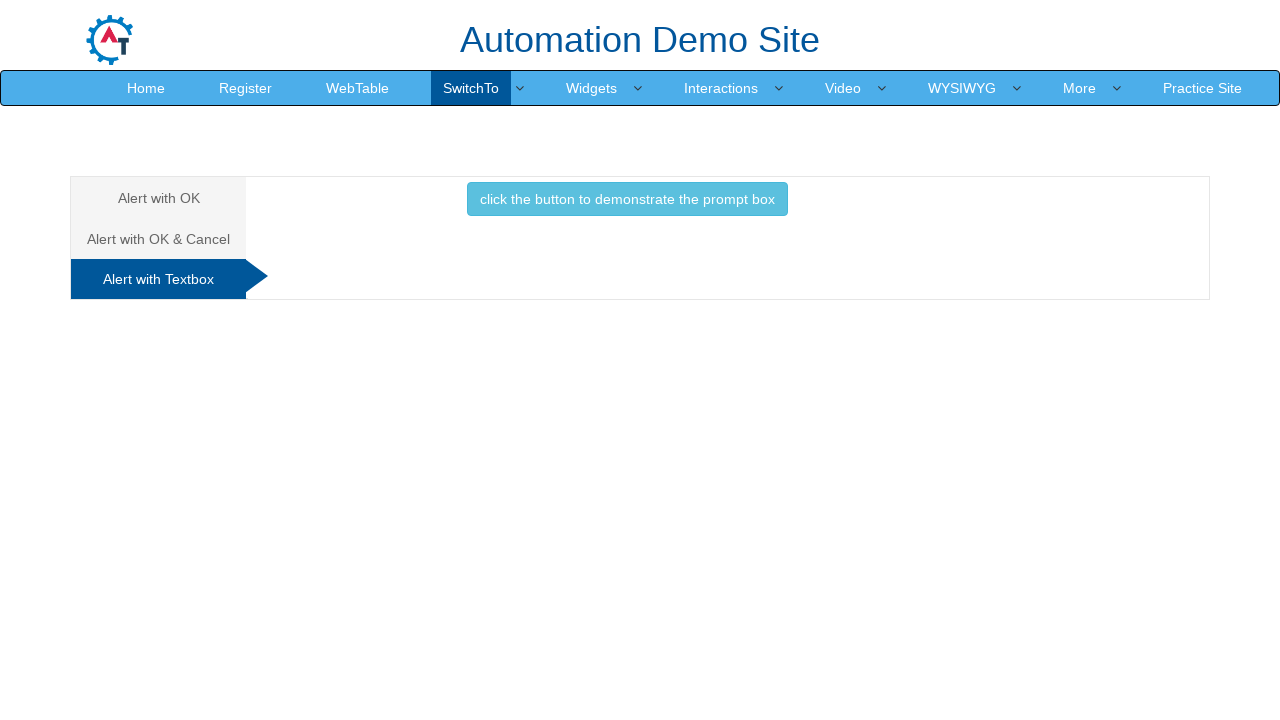

Set up dialog handler to enter 'Jennifer' in prompt
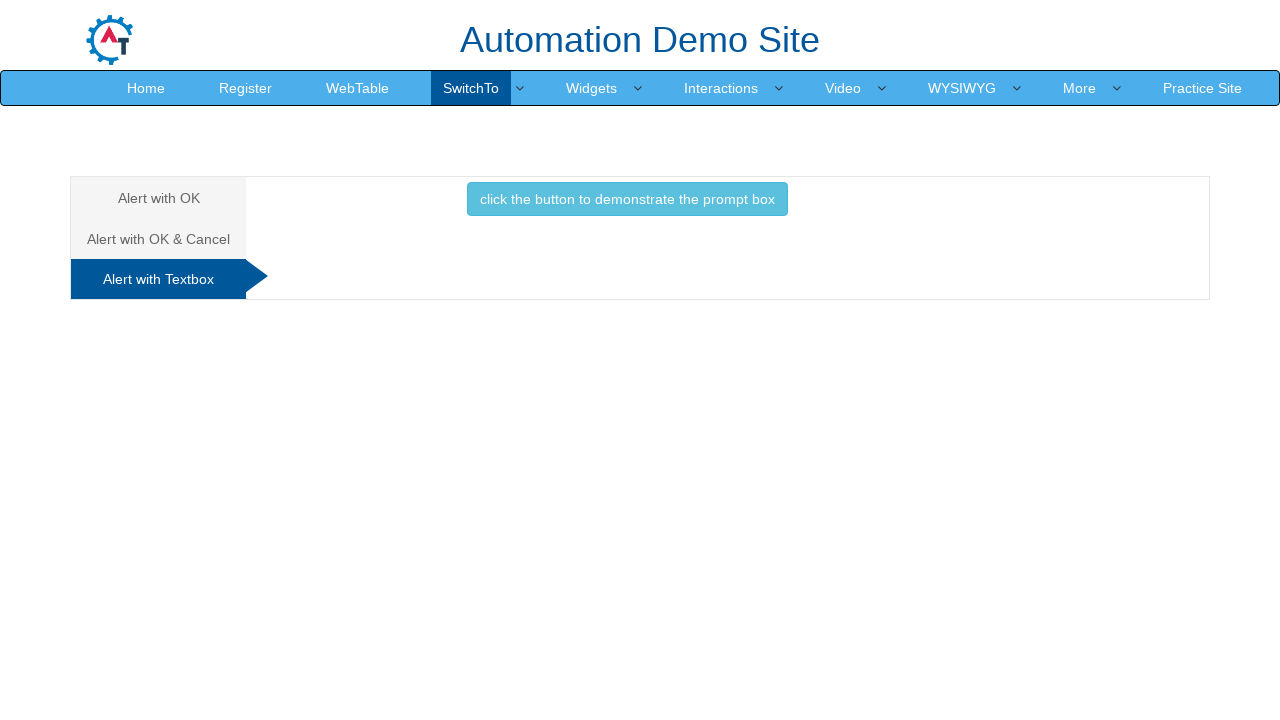

Clicked button to trigger prompt dialog at (627, 199) on xpath=//button[@onclick='promptbox()']
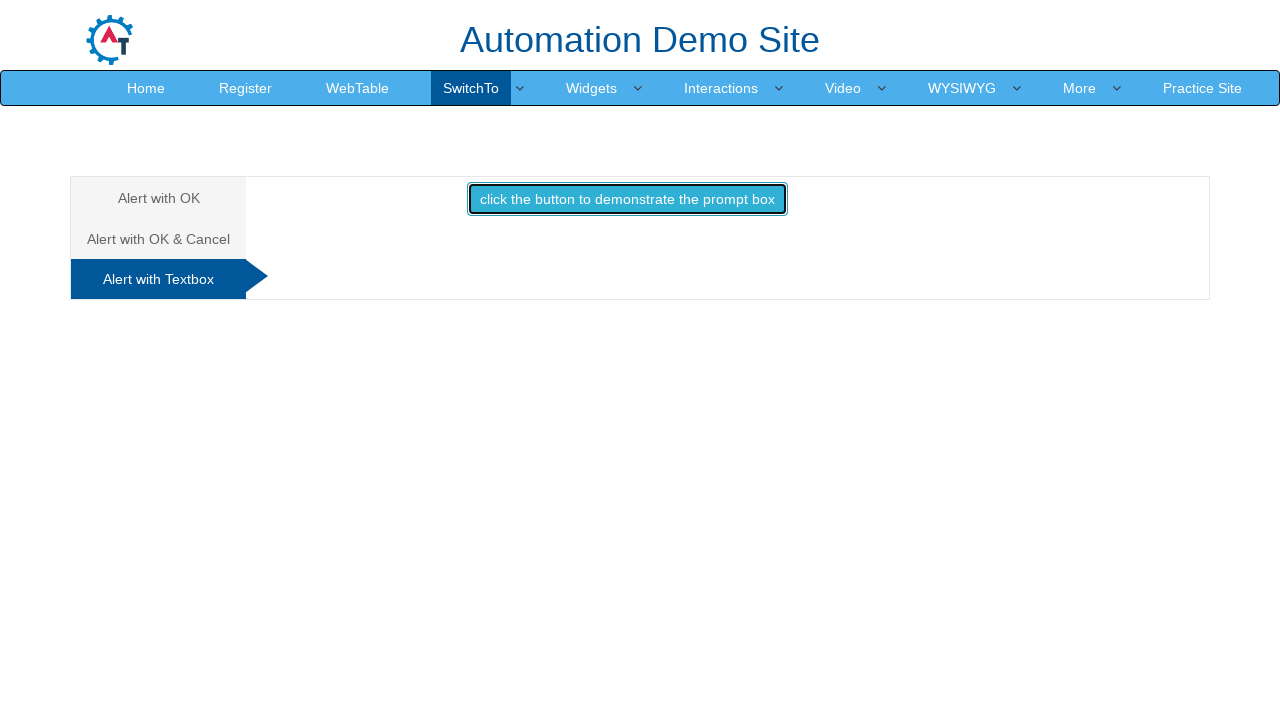

Waited 500ms for prompt dialog to be processed
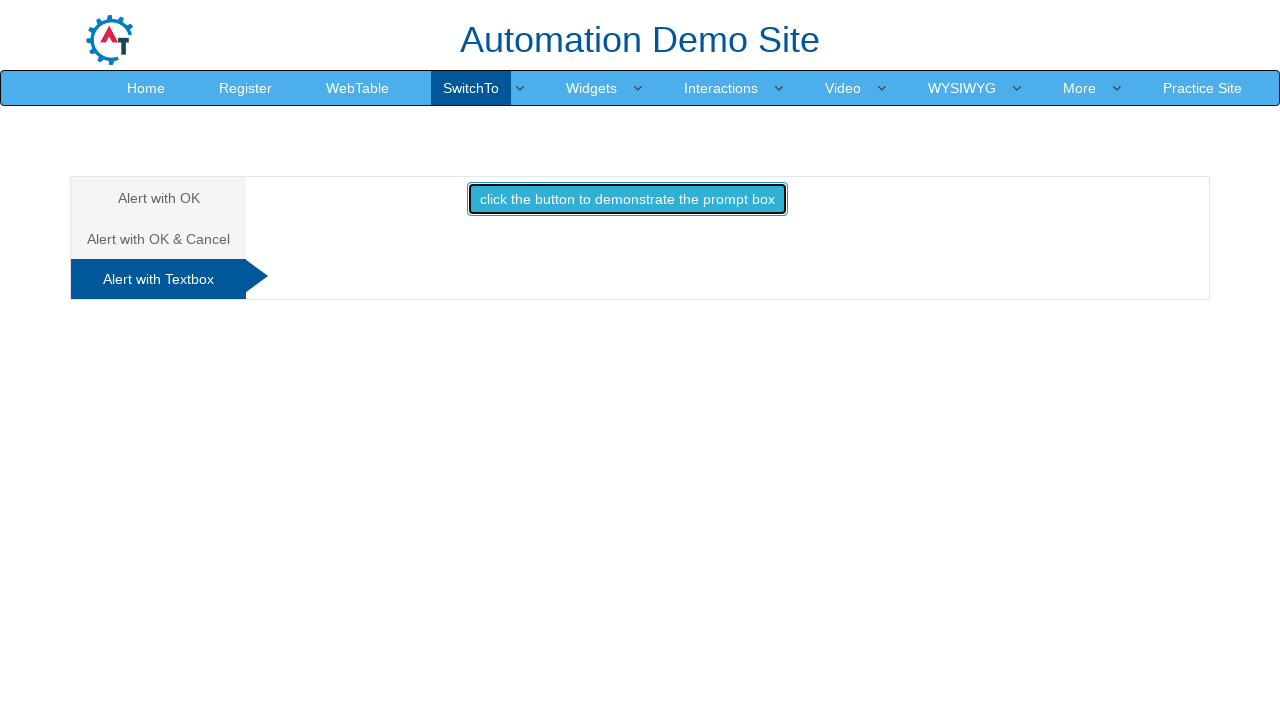

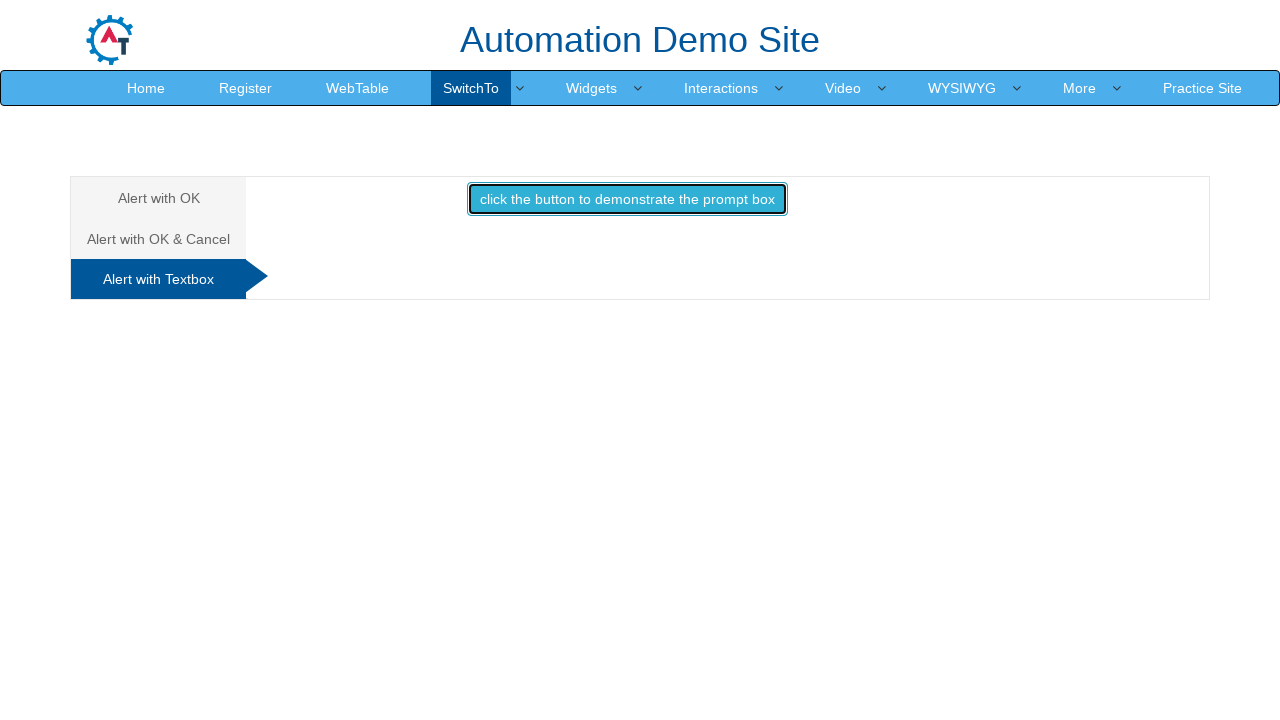